Tests the search functionality on python.org by entering "pycon" in the search box and submitting the search form

Starting URL: http://www.python.org

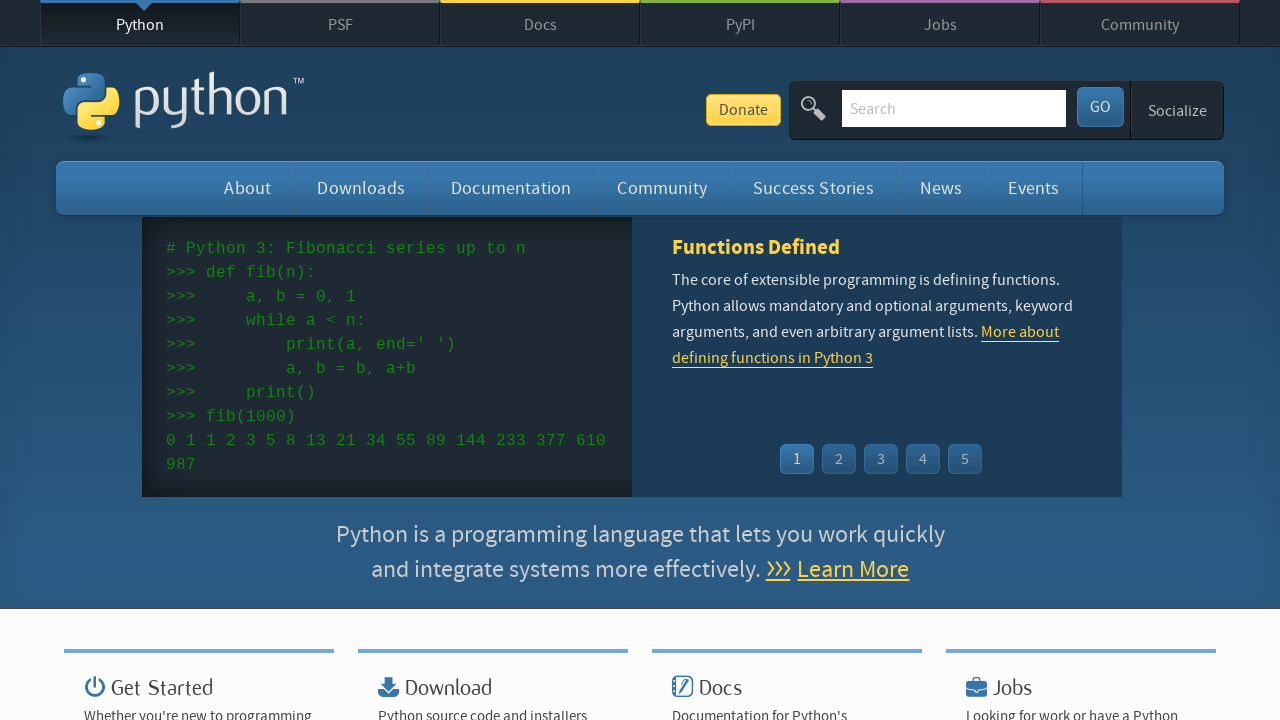

Verified page title contains 'Python'
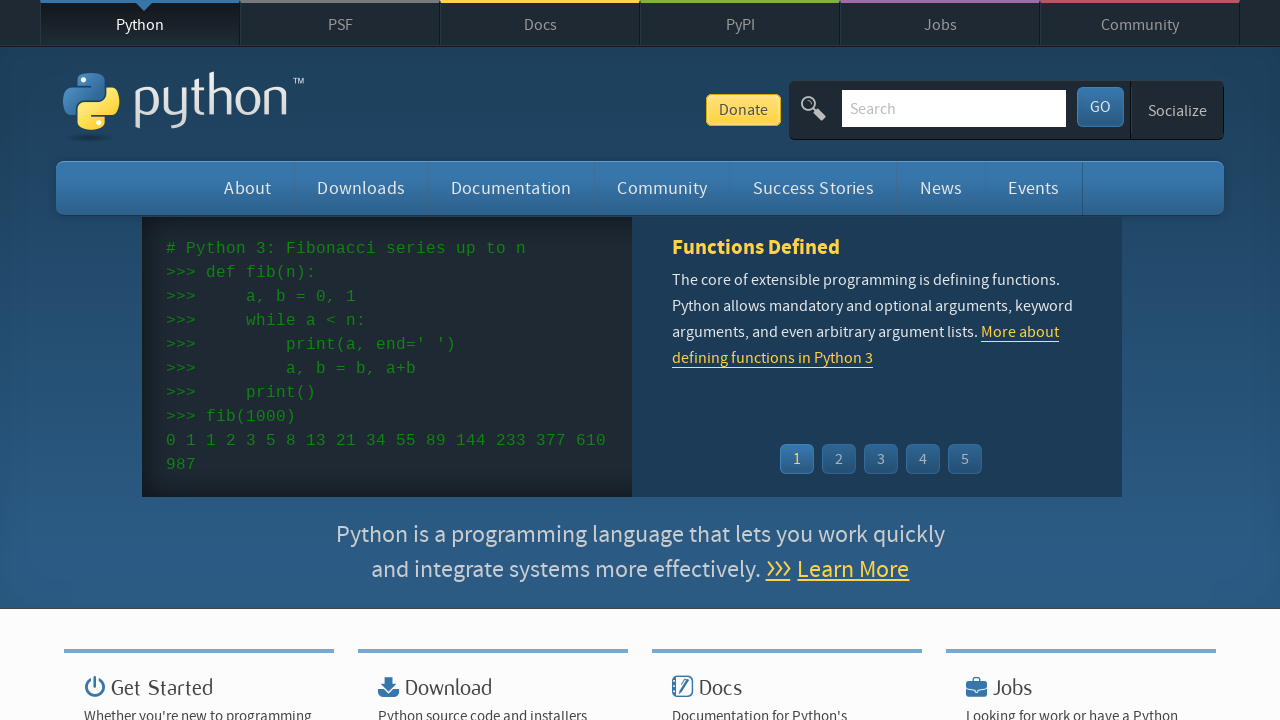

Entered 'pycon' in search box on input[name='q']
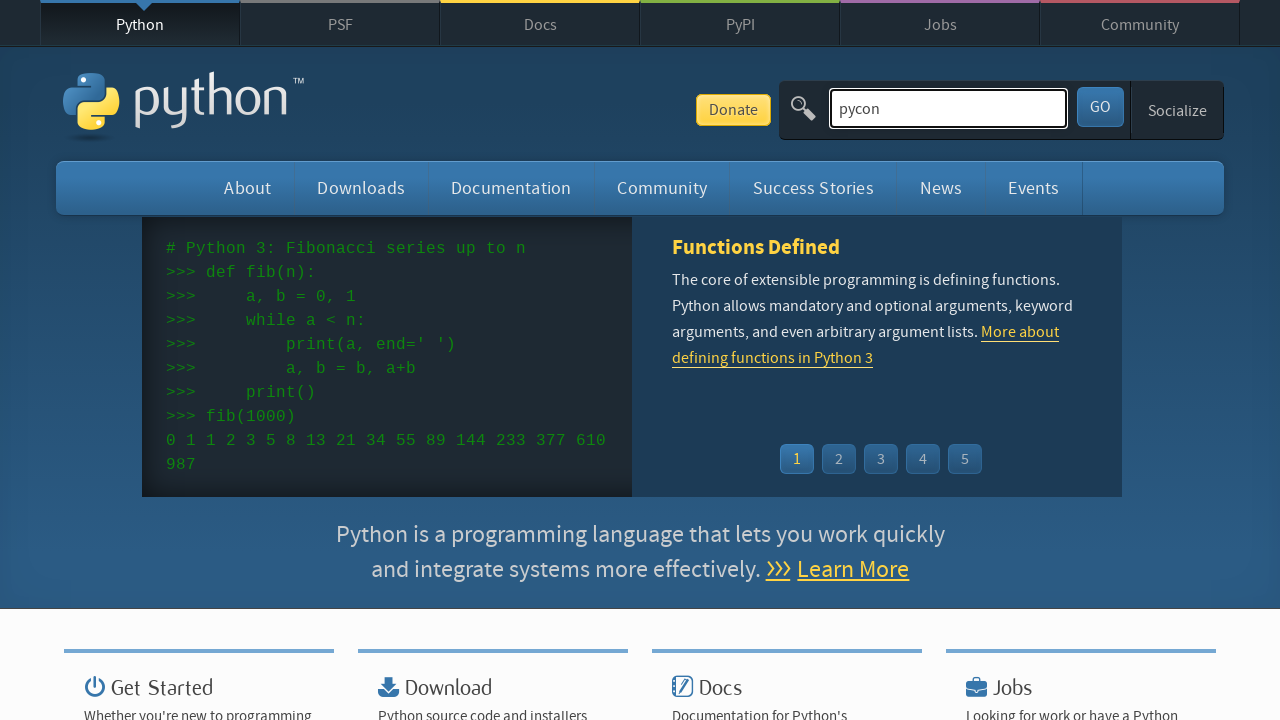

Submitted search form by pressing Enter on input[name='q']
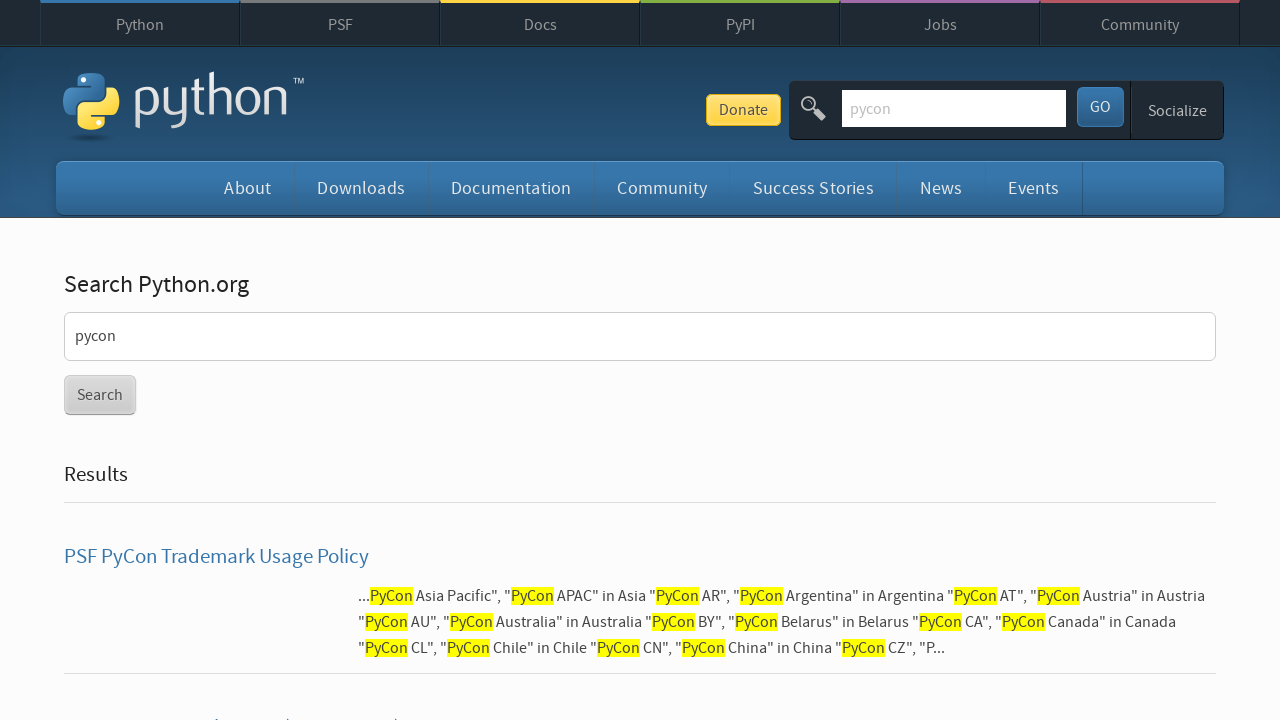

Search results page loaded (networkidle)
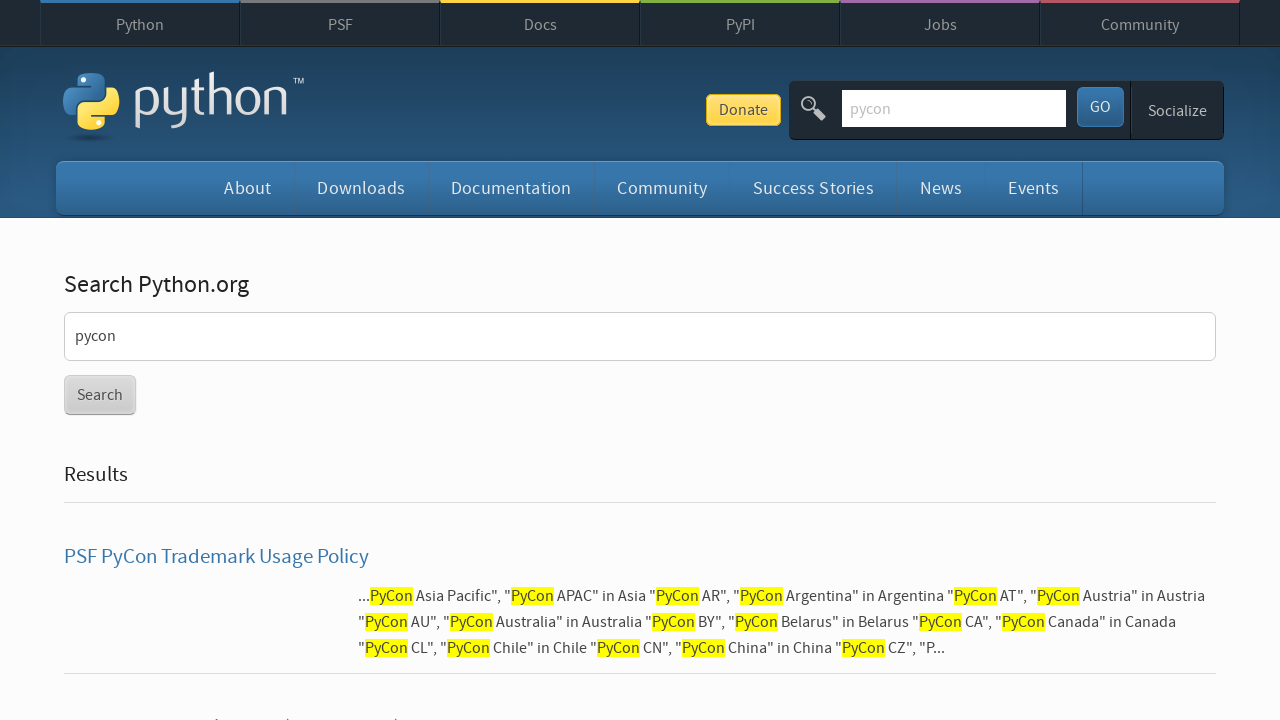

Verified search returned results (no 'No results found' message)
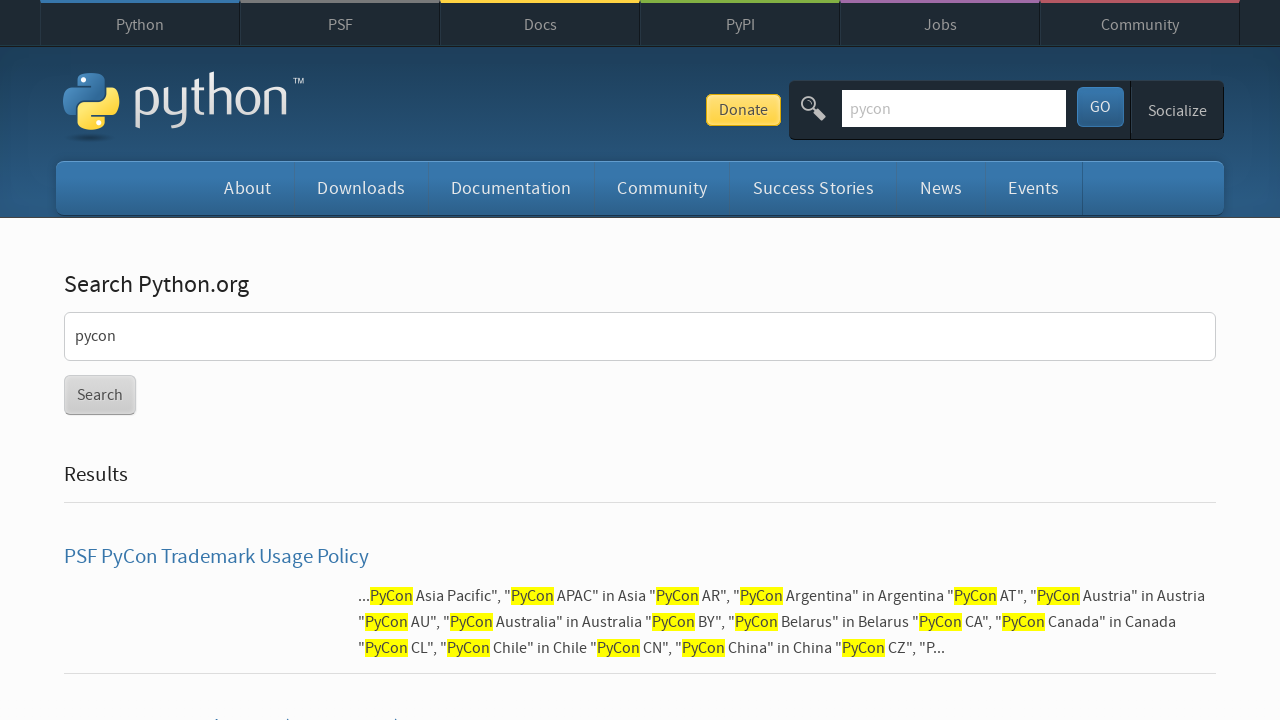

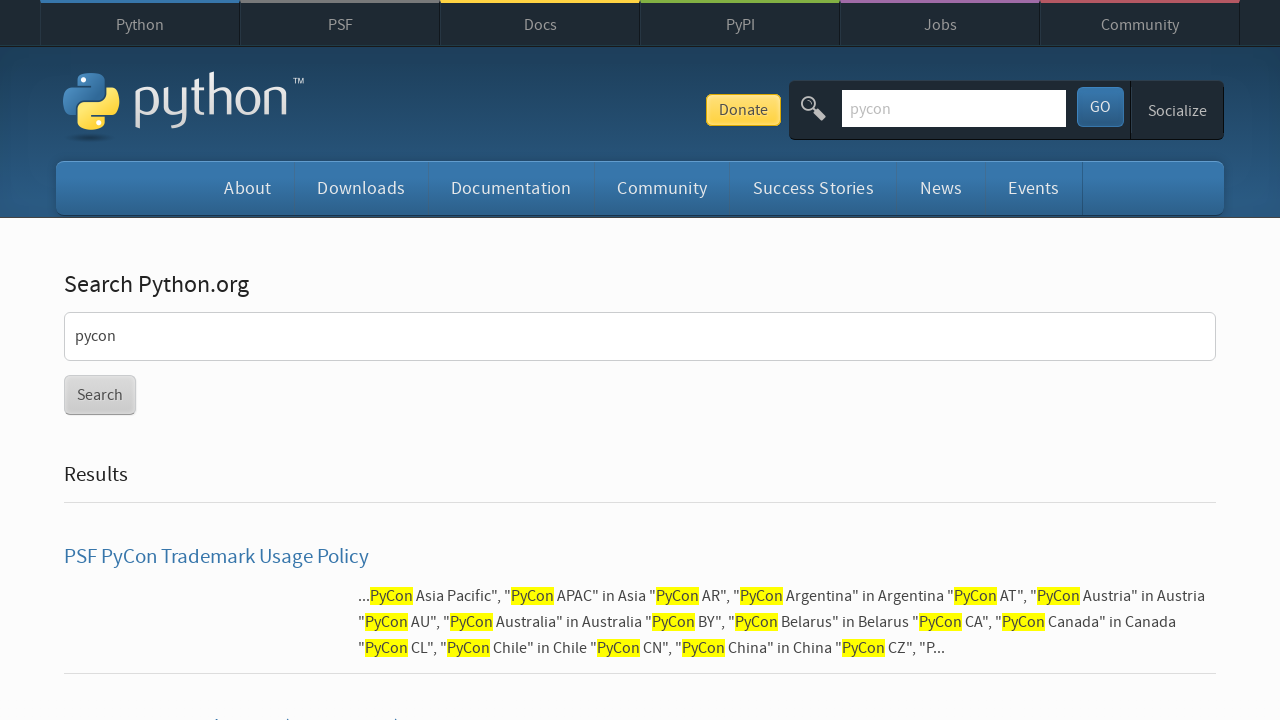